Tests clicking a link found by partial link text "Forbi" (Forbidden link) on the DemoQA links demo page after scrolling down

Starting URL: https://demoqa.com/links

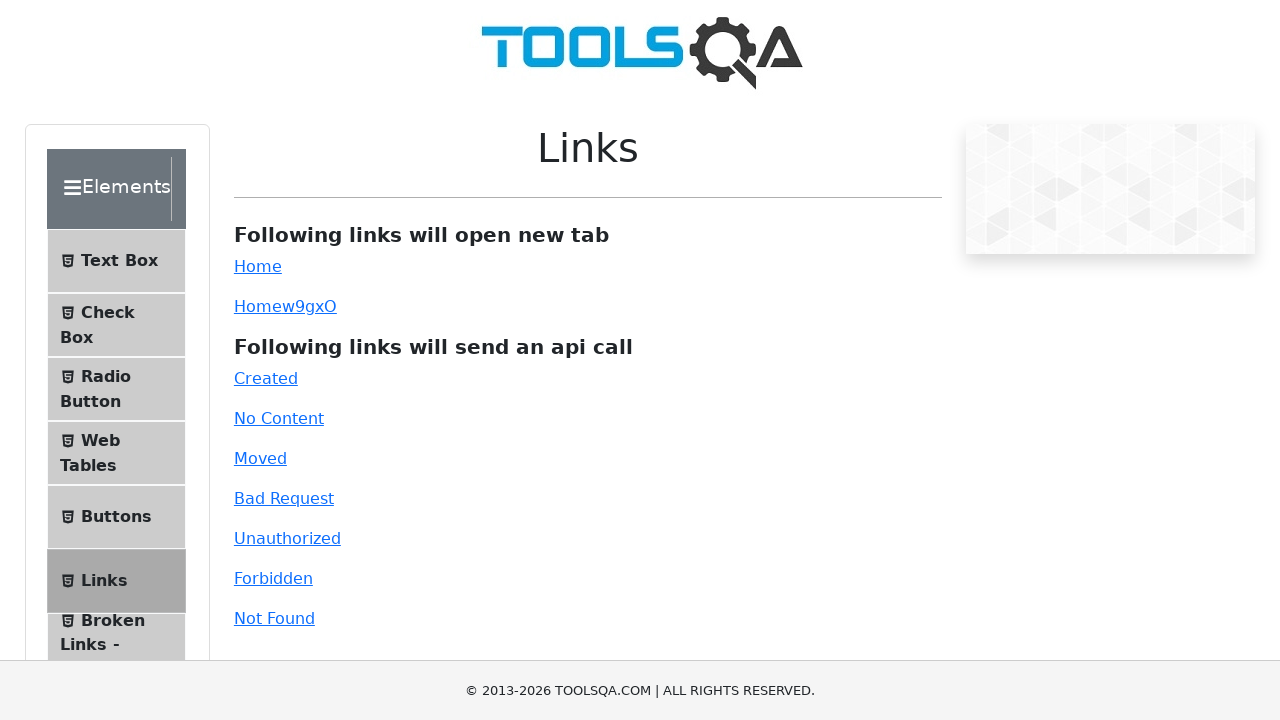

Scrolled down the page by 500 pixels
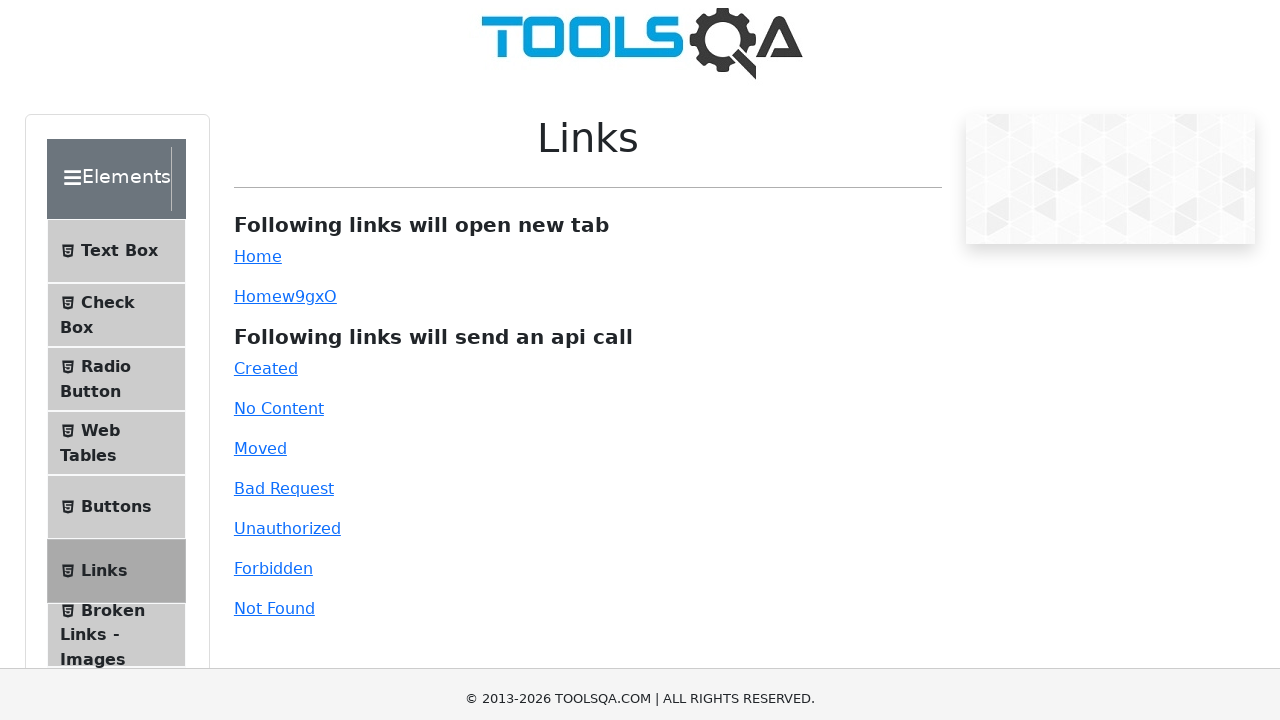

Clicked the Forbidden link found by partial text 'Forbi' at (273, 78) on a:has-text('Forbi')
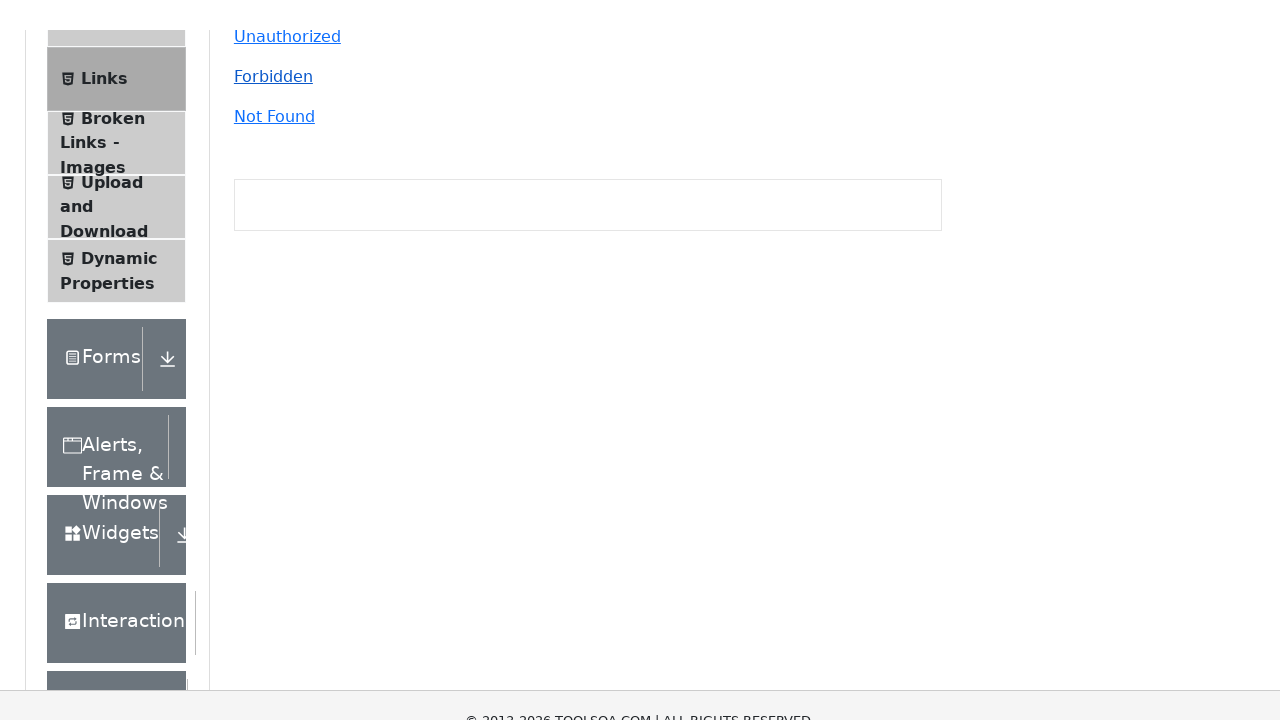

Waited 2 seconds for the response to be processed
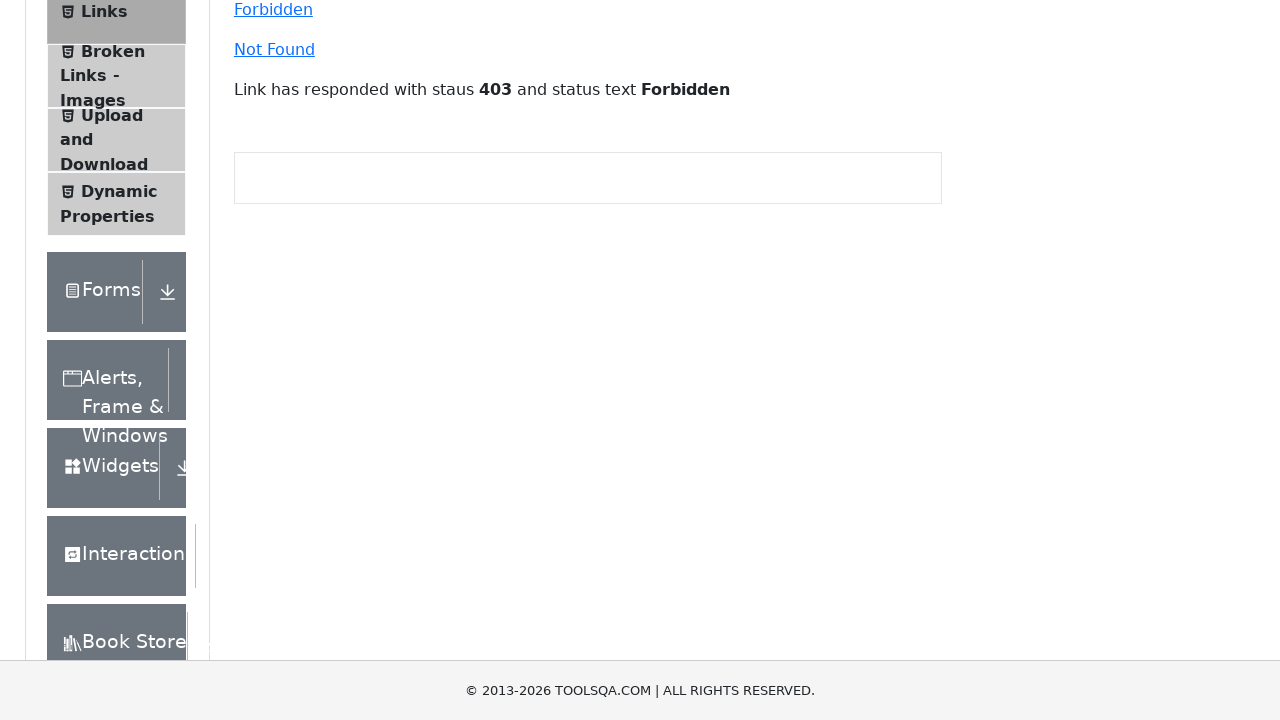

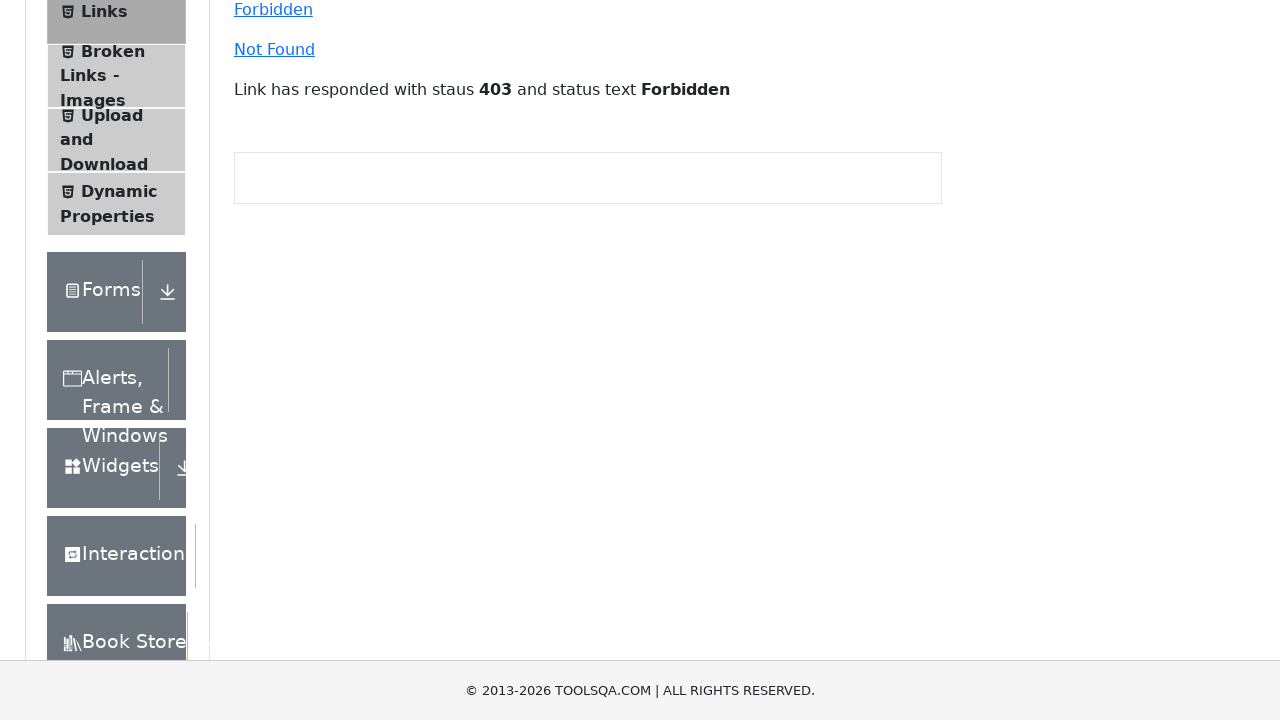